Navigates to the WebdriverIO website and verifies the page loads by checking the URL and title are accessible

Starting URL: http://webdriver.io/

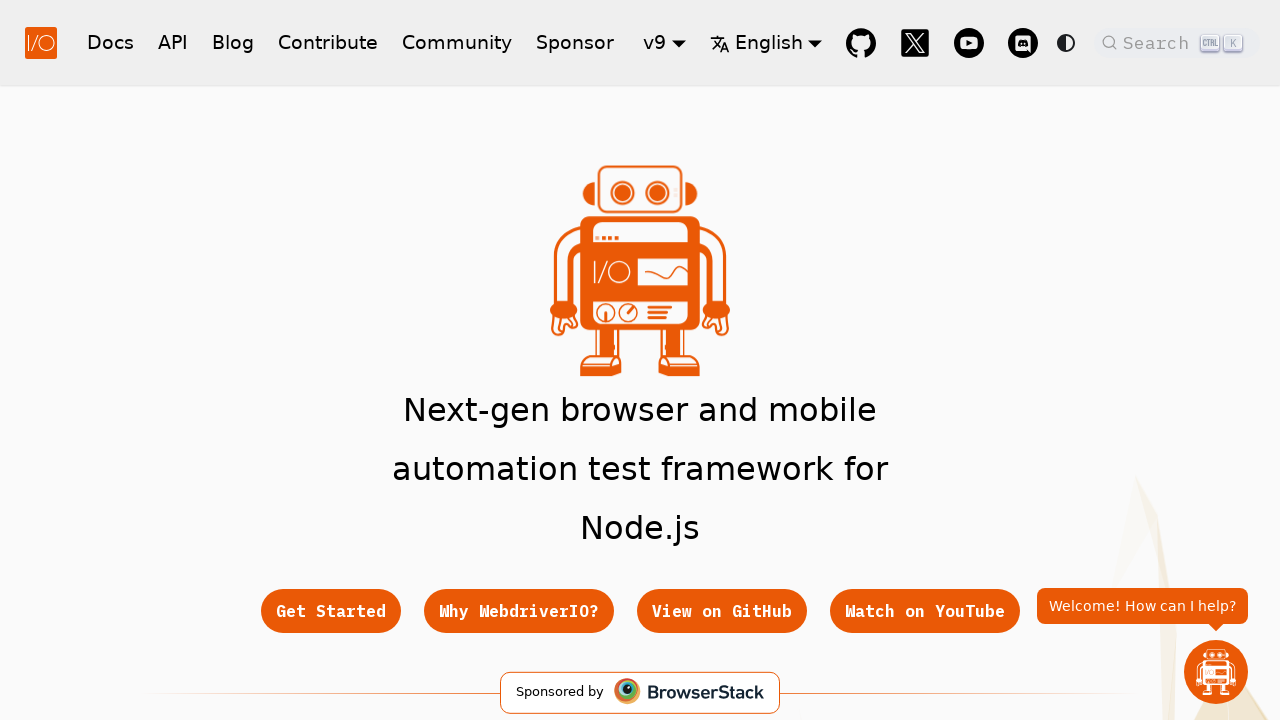

Waited for page to reach domcontentloaded state
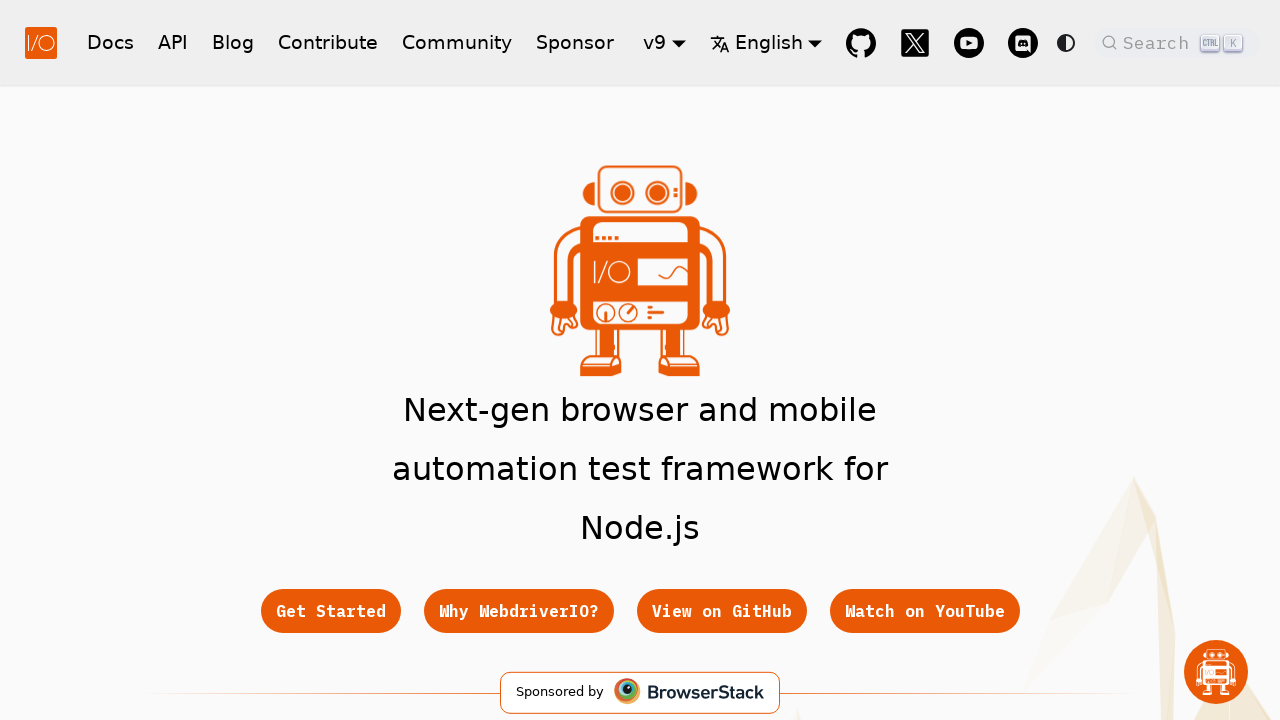

Retrieved current page URL
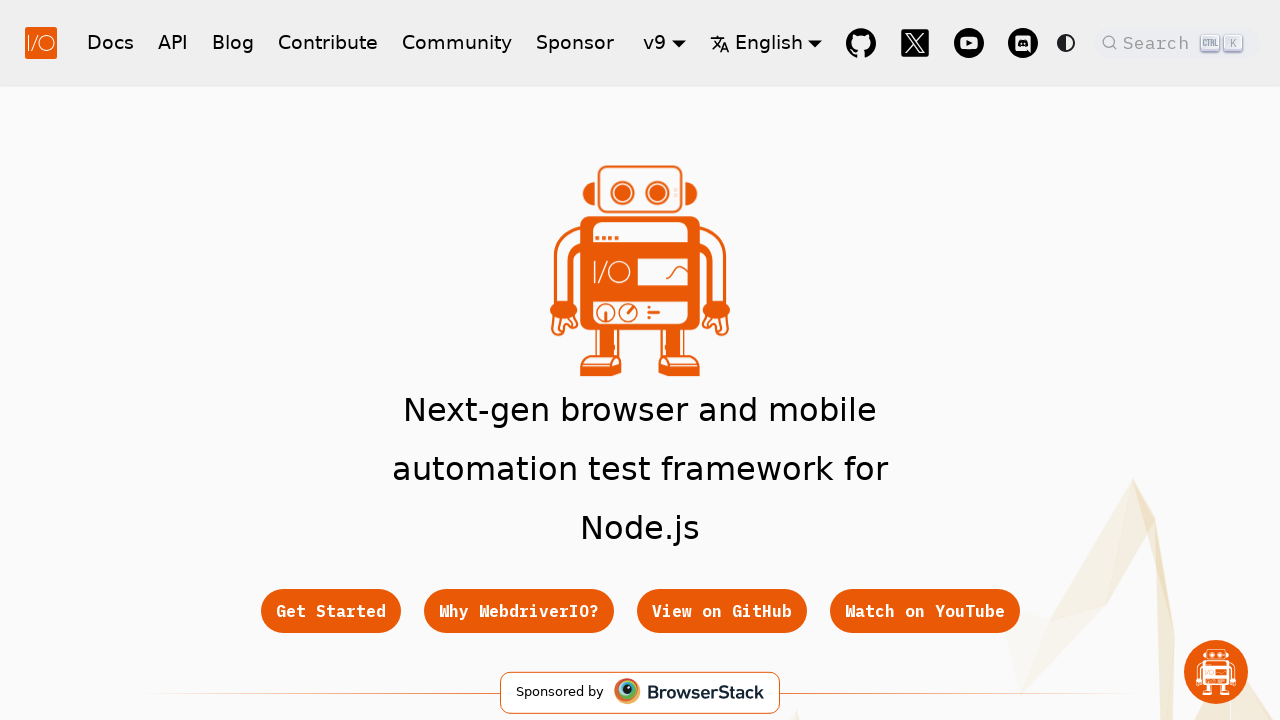

Retrieved current page title
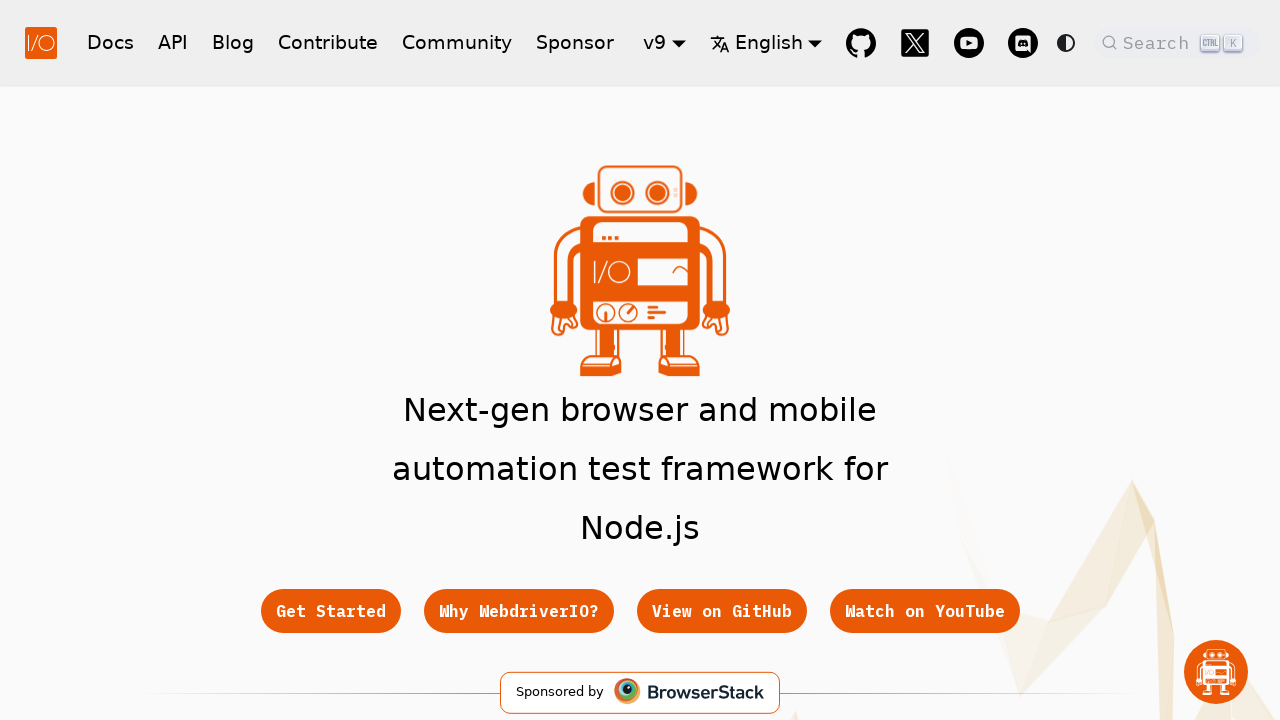

Verified 'webdriver' is present in URL or title
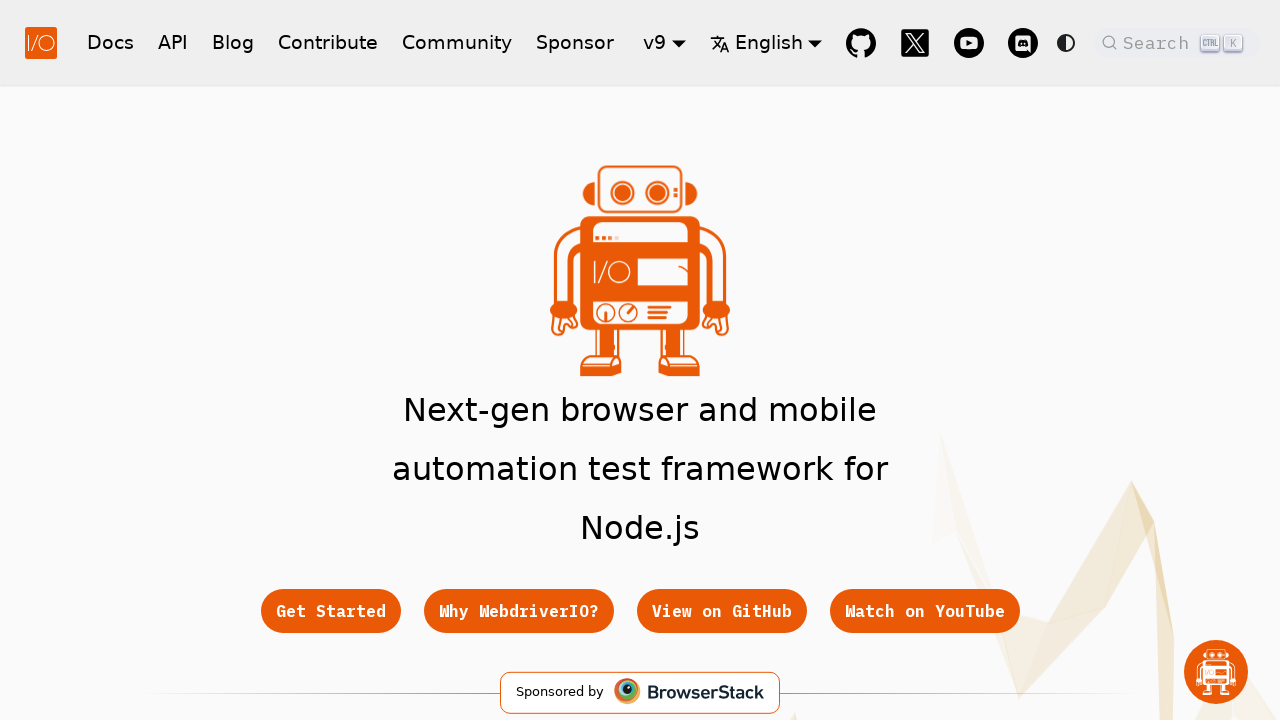

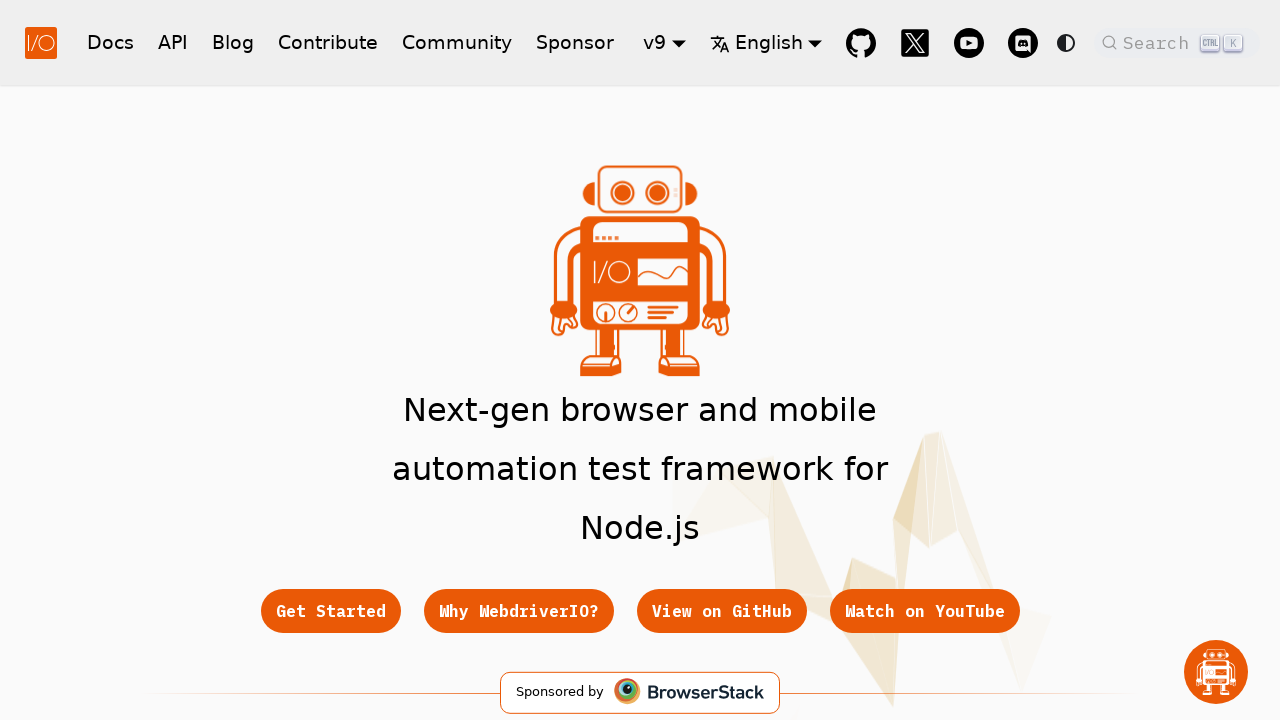